Tests that "Clear completed" button is hidden when there are no completed items.

Starting URL: https://demo.playwright.dev/todomvc

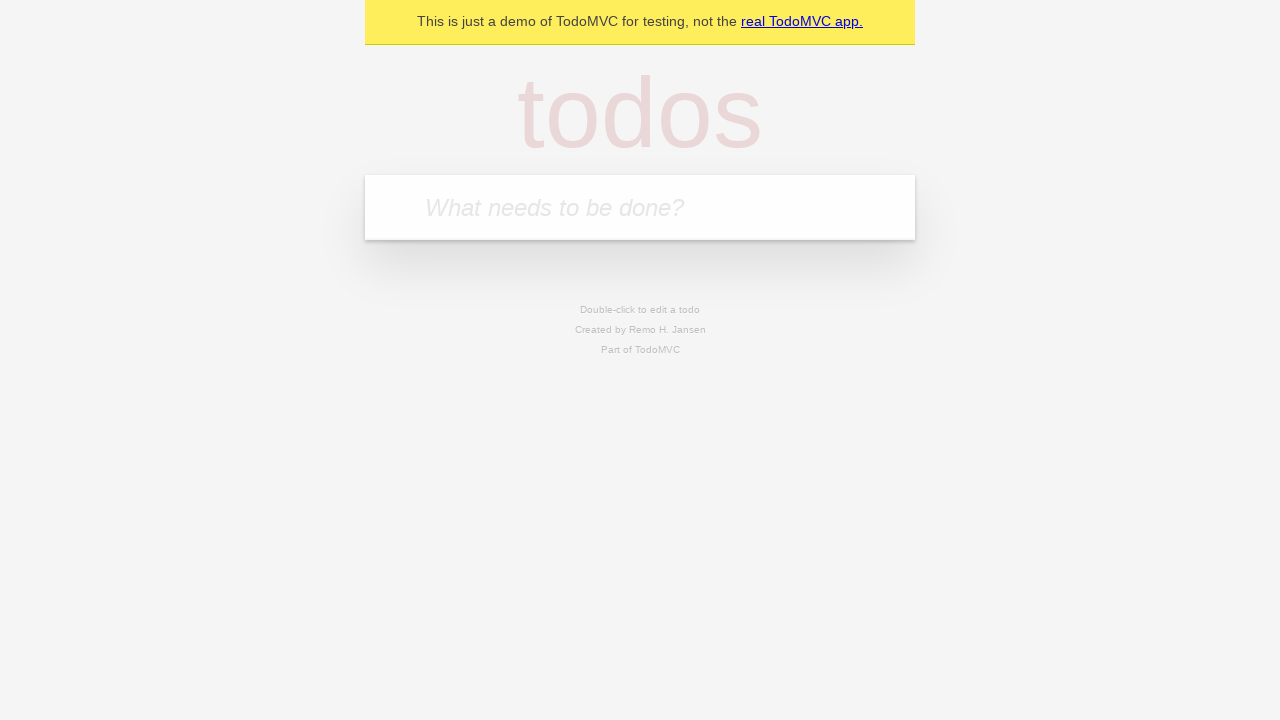

Filled input field with first todo: 'buy some cheese' on internal:attr=[placeholder="What needs to be done?"i]
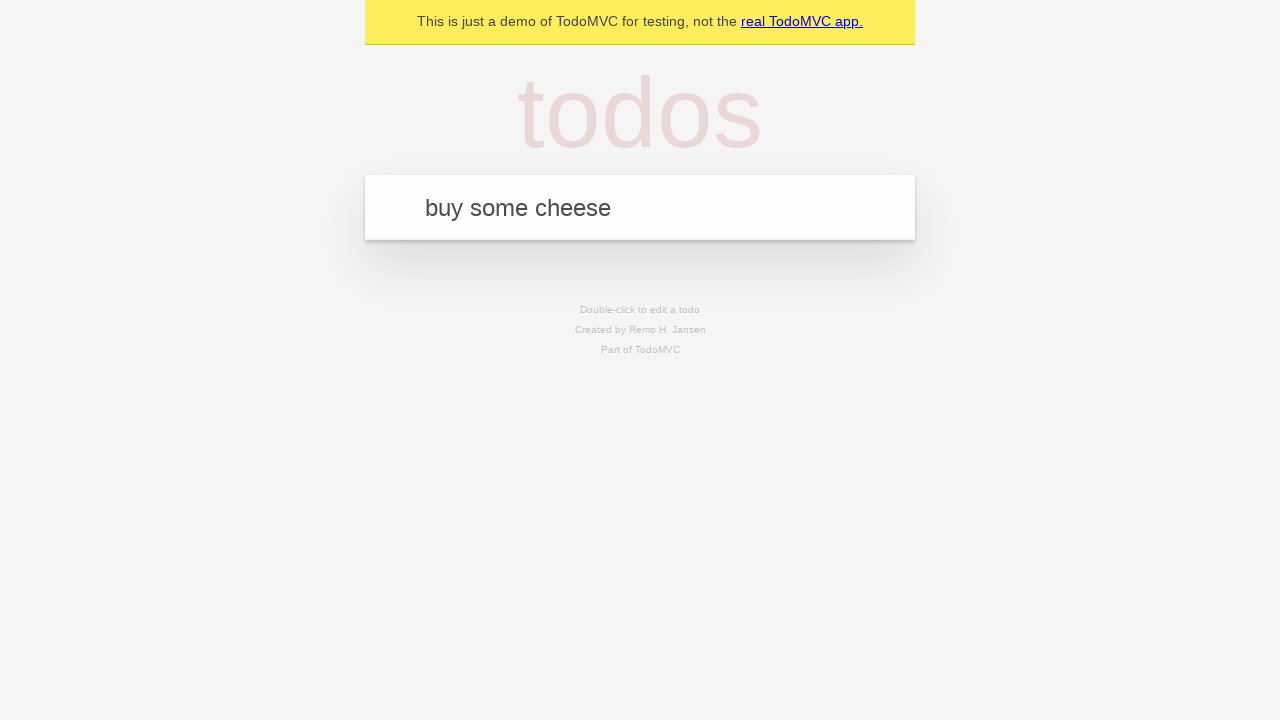

Pressed Enter to add first todo on internal:attr=[placeholder="What needs to be done?"i]
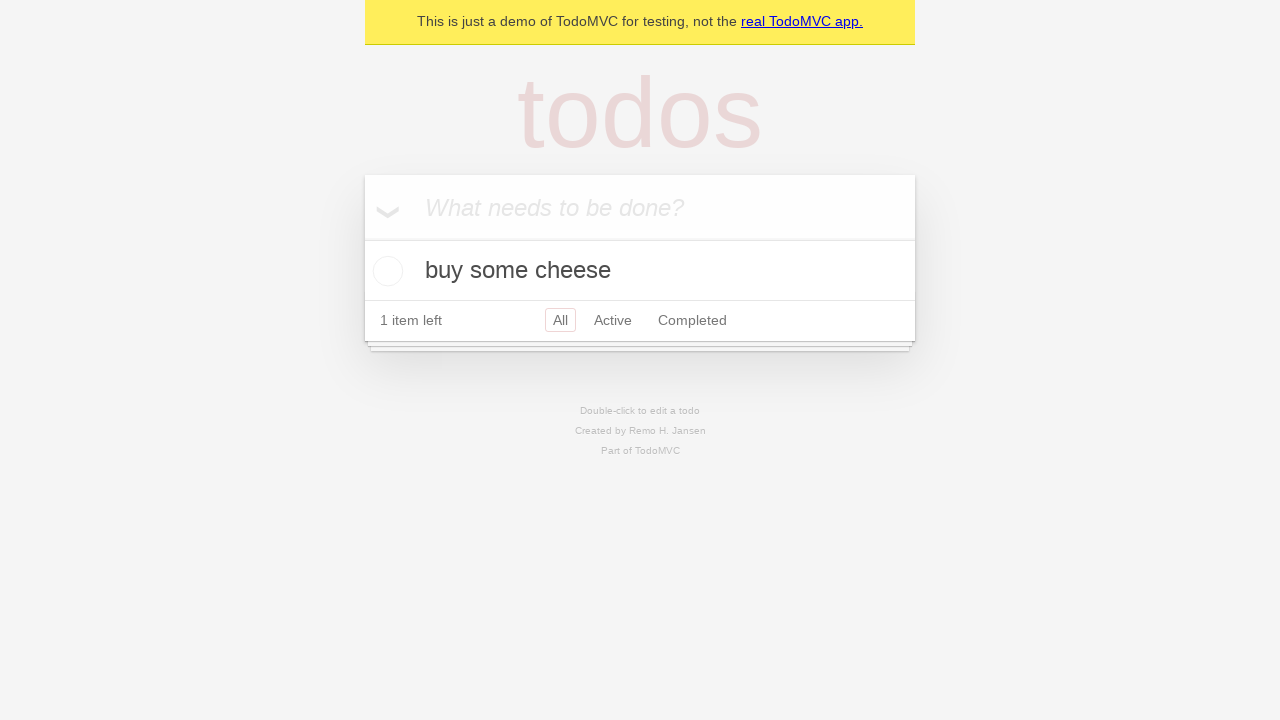

Filled input field with second todo: 'feed the cat' on internal:attr=[placeholder="What needs to be done?"i]
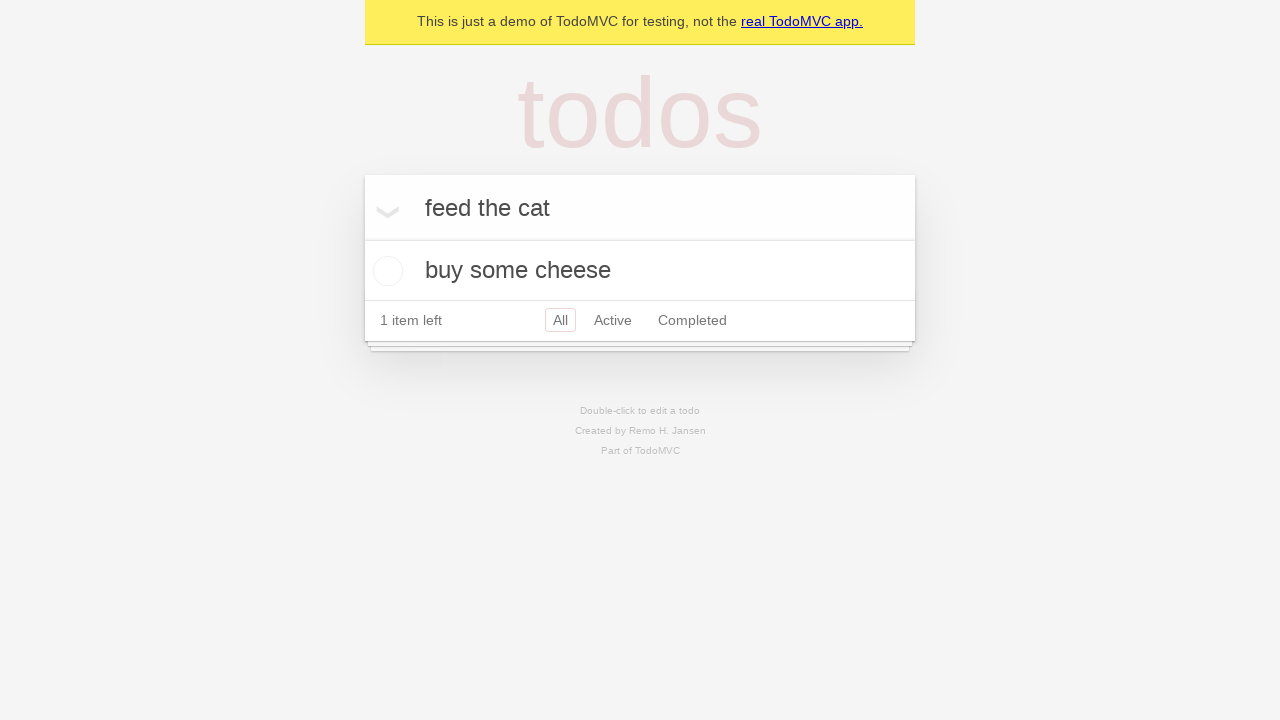

Pressed Enter to add second todo on internal:attr=[placeholder="What needs to be done?"i]
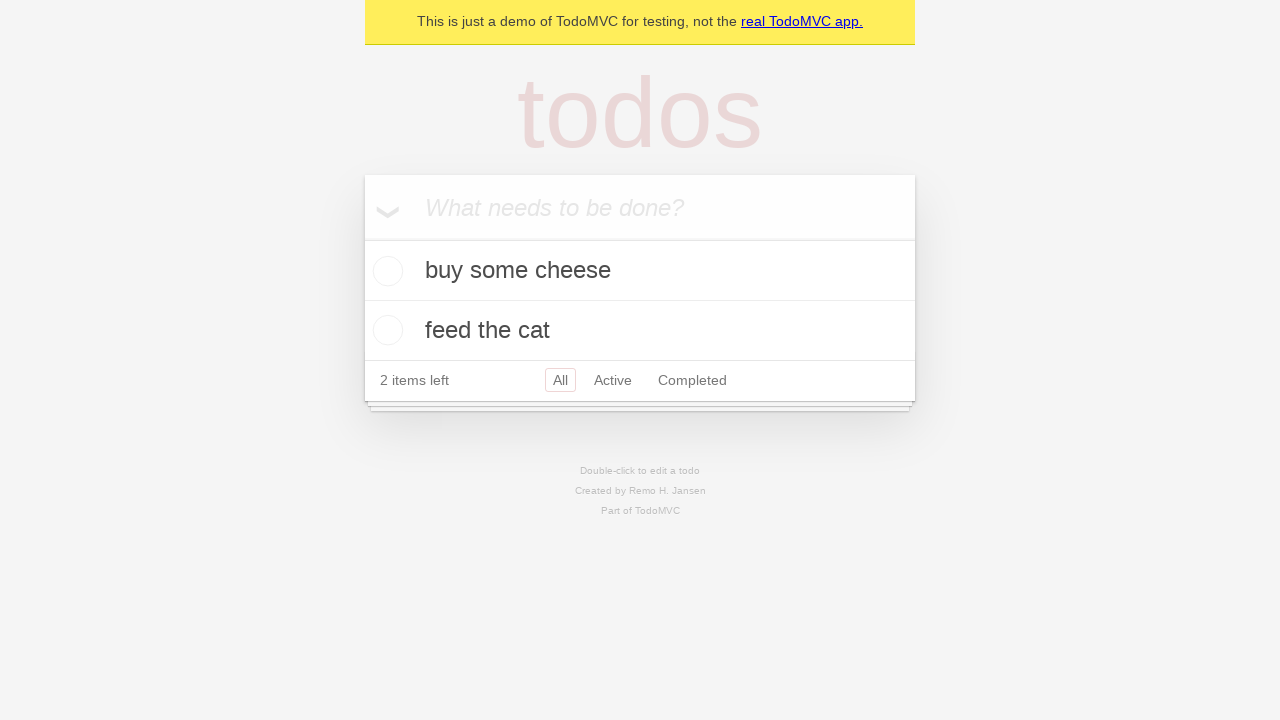

Filled input field with third todo: 'book a doctors appointment' on internal:attr=[placeholder="What needs to be done?"i]
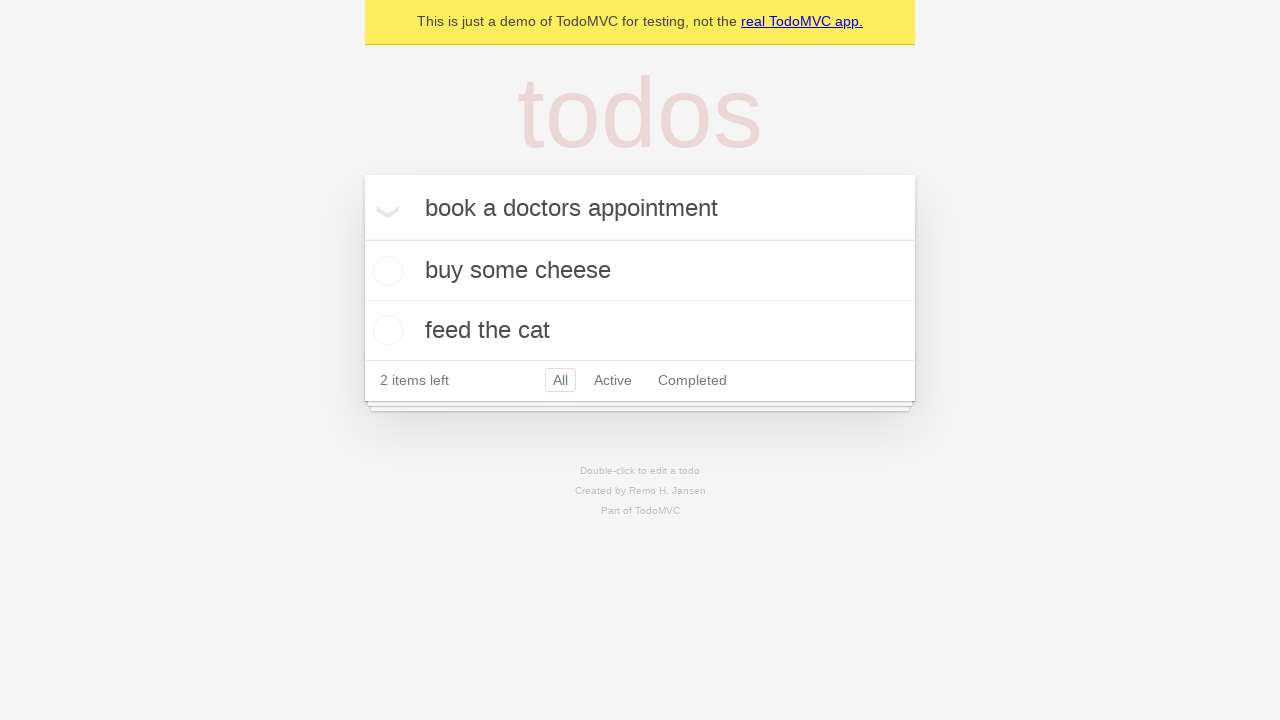

Pressed Enter to add third todo on internal:attr=[placeholder="What needs to be done?"i]
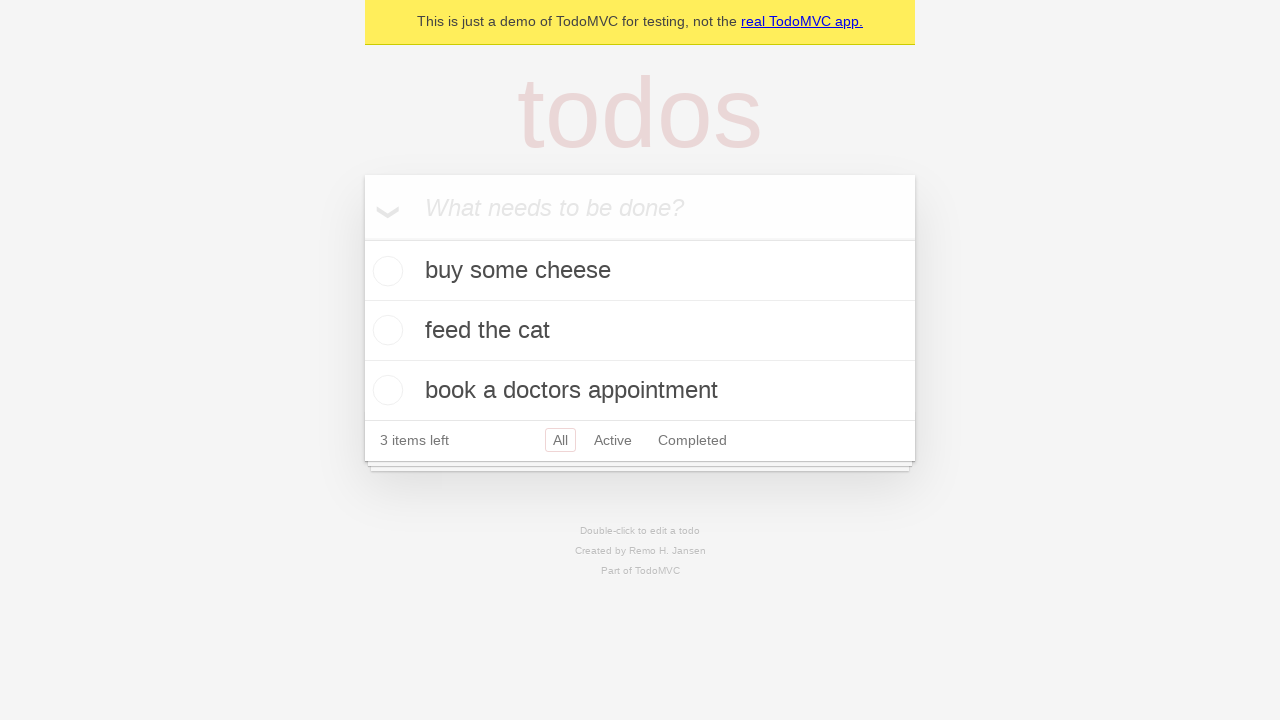

Checked the first todo item as completed at (385, 271) on .todo-list li .toggle >> nth=0
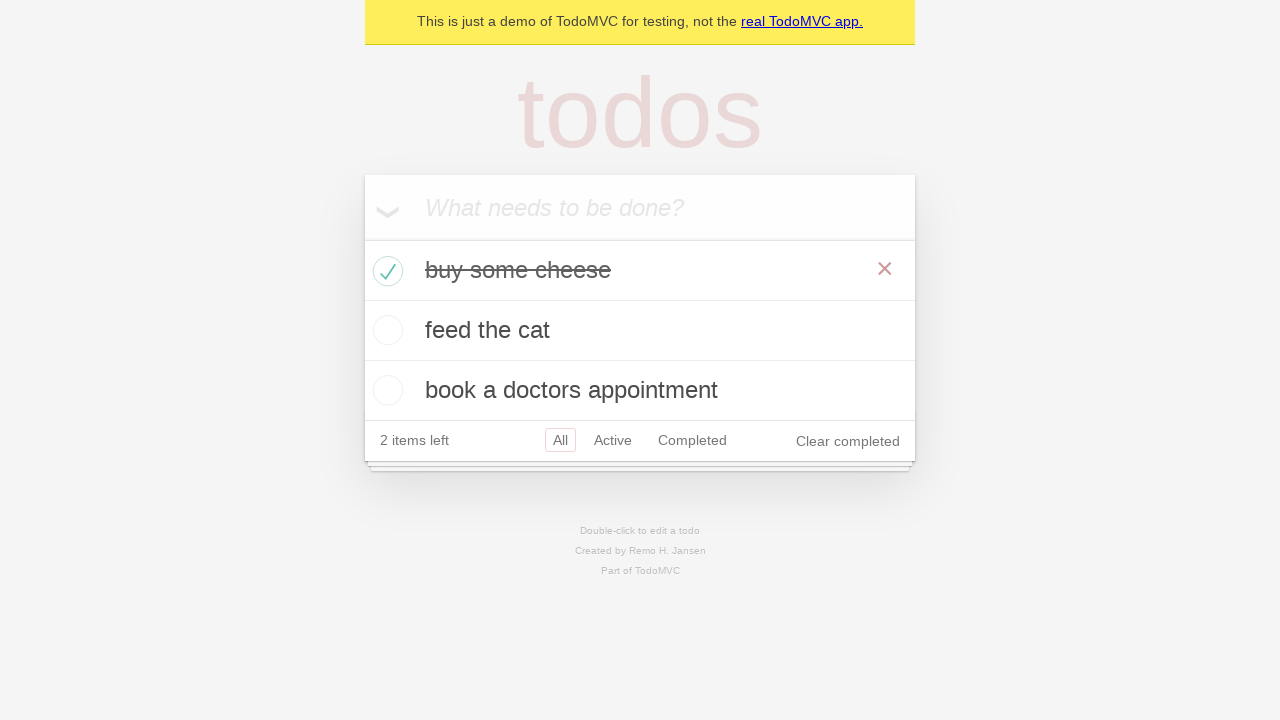

Clicked 'Clear completed' button to remove completed items at (848, 441) on internal:role=button[name="Clear completed"i]
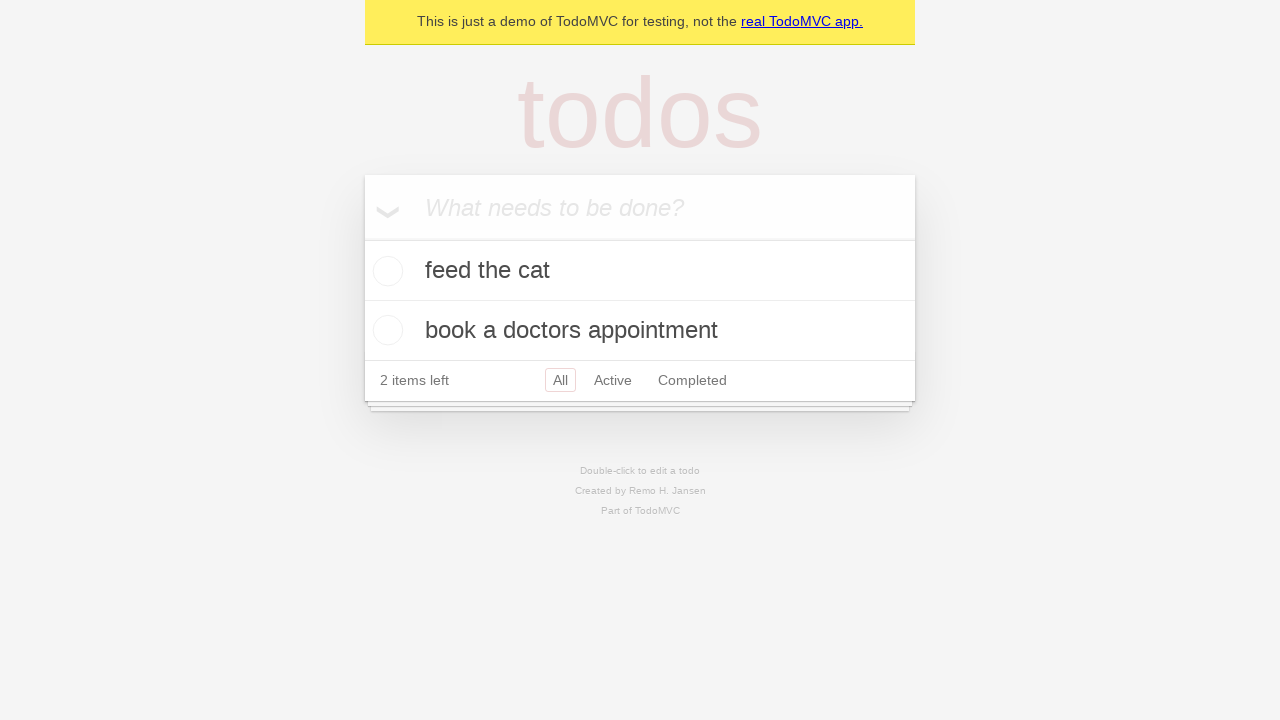

Waited for 'Clear completed' button to become hidden
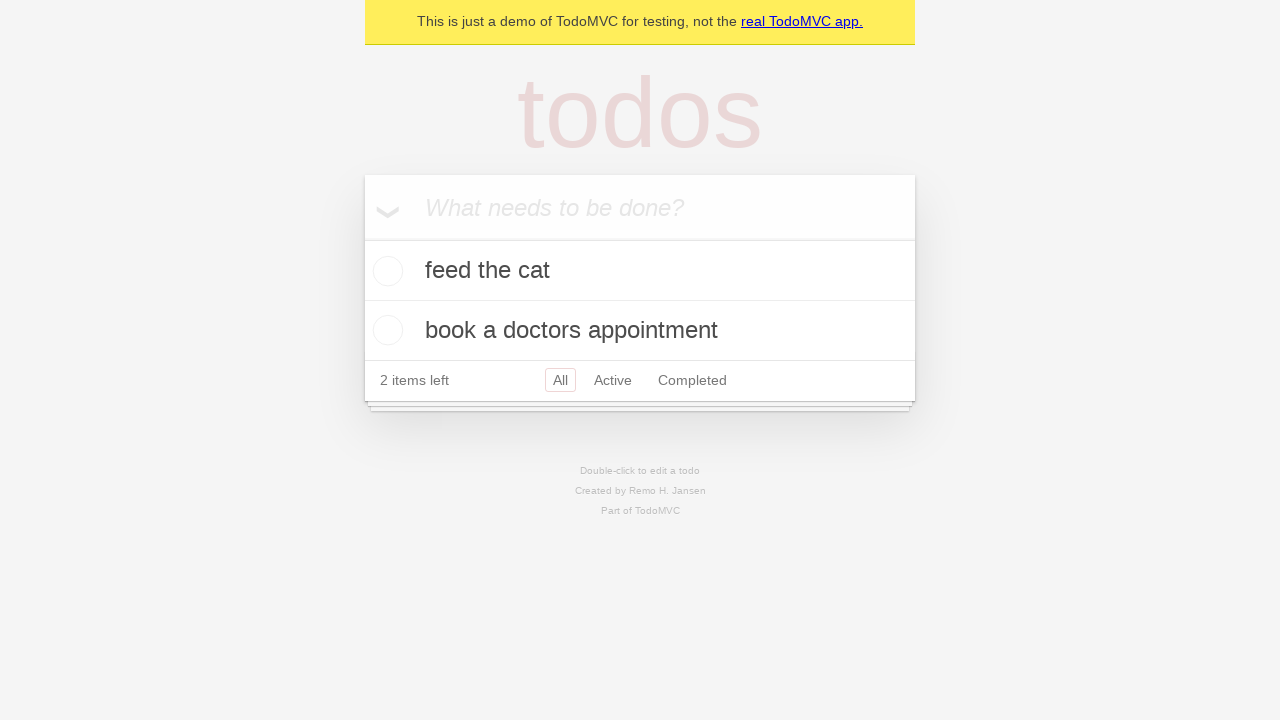

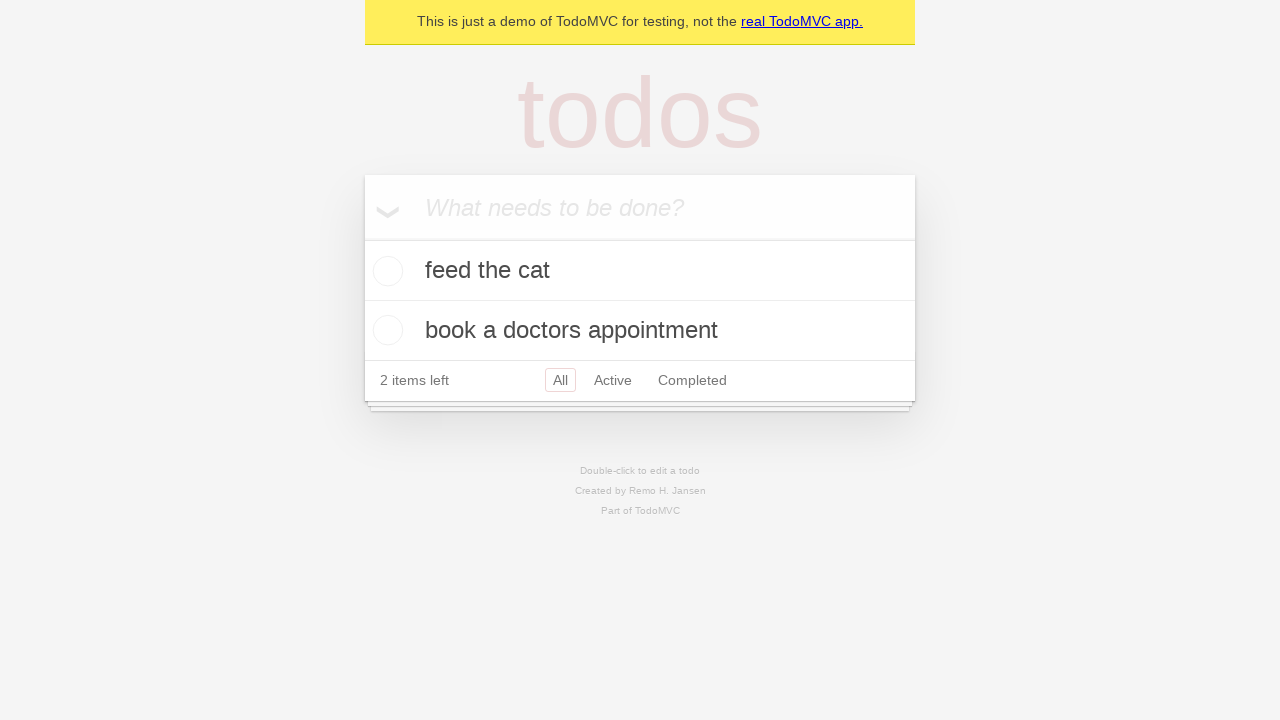